Tests registration form validation when confirmation email doesn't match the original email

Starting URL: https://alada.vn/tai-khoan/dang-ky.html

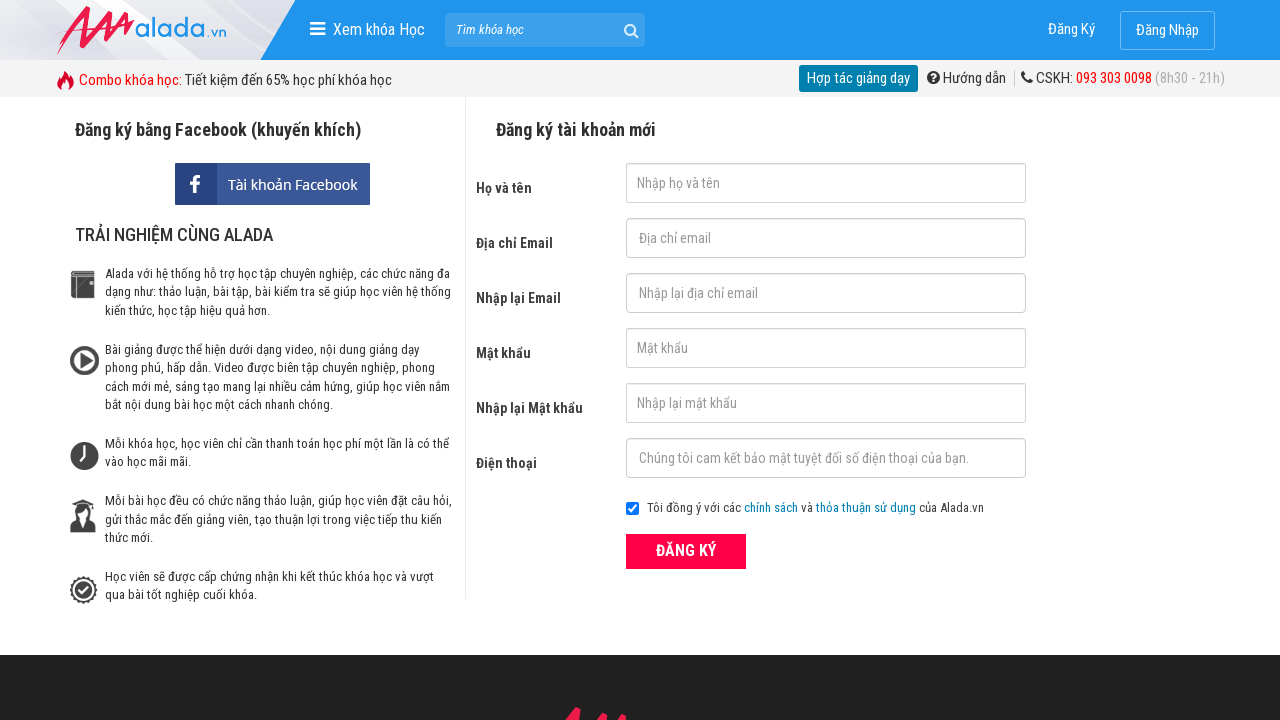

Filled first name field with 'Lanh' on #txtFirstname
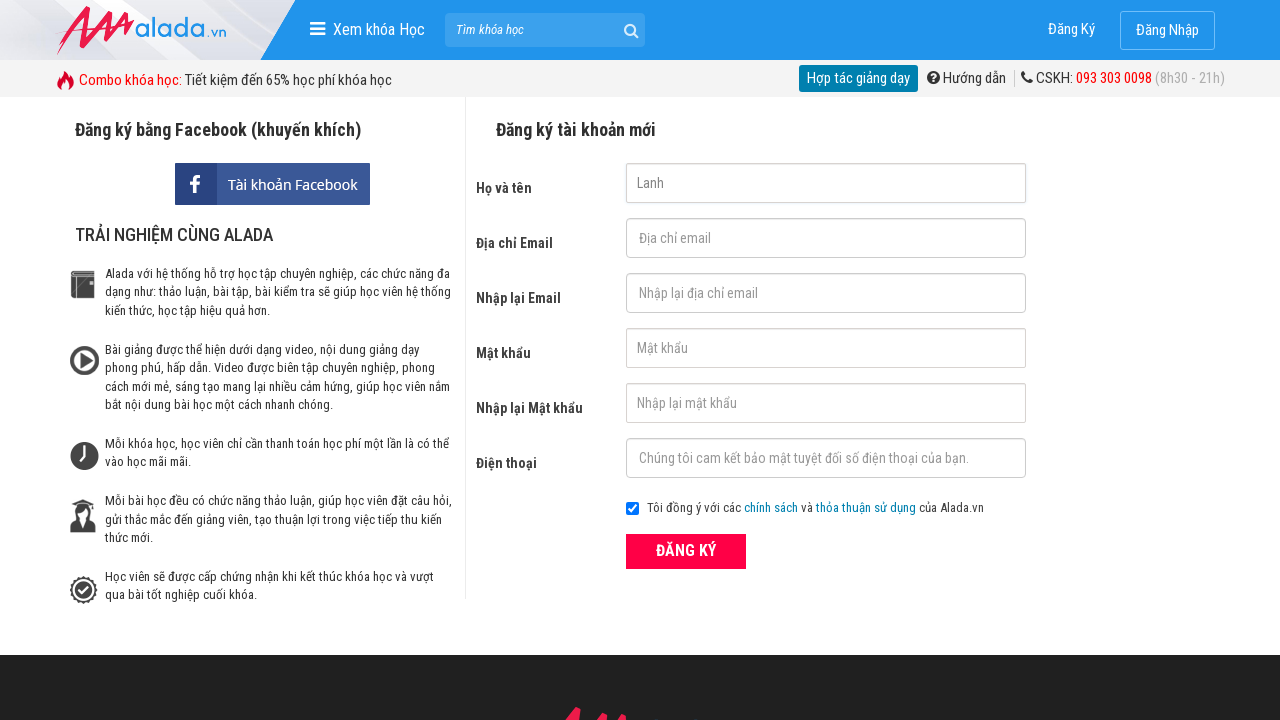

Filled email field with 'Lanh@gmail.com' on #txtEmail
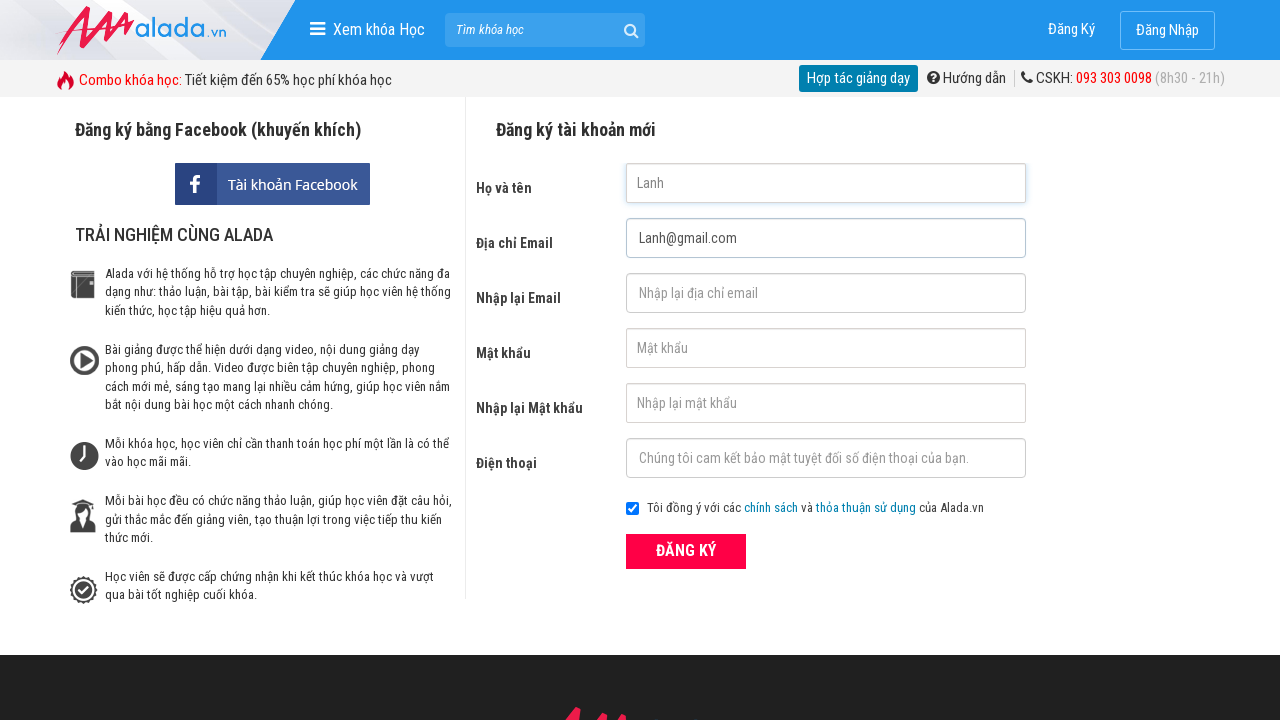

Filled confirmation email field with mismatched email '123@456@789' on #txtCEmail
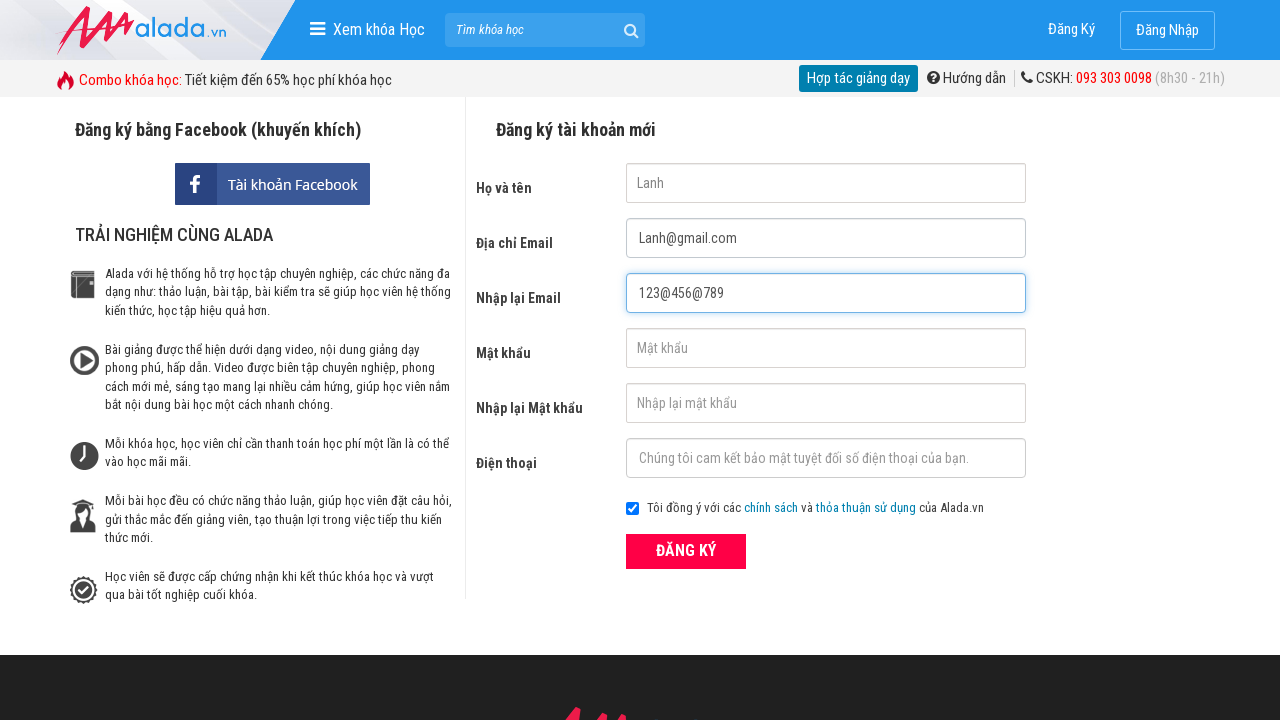

Filled password field with '123456' on #txtPassword
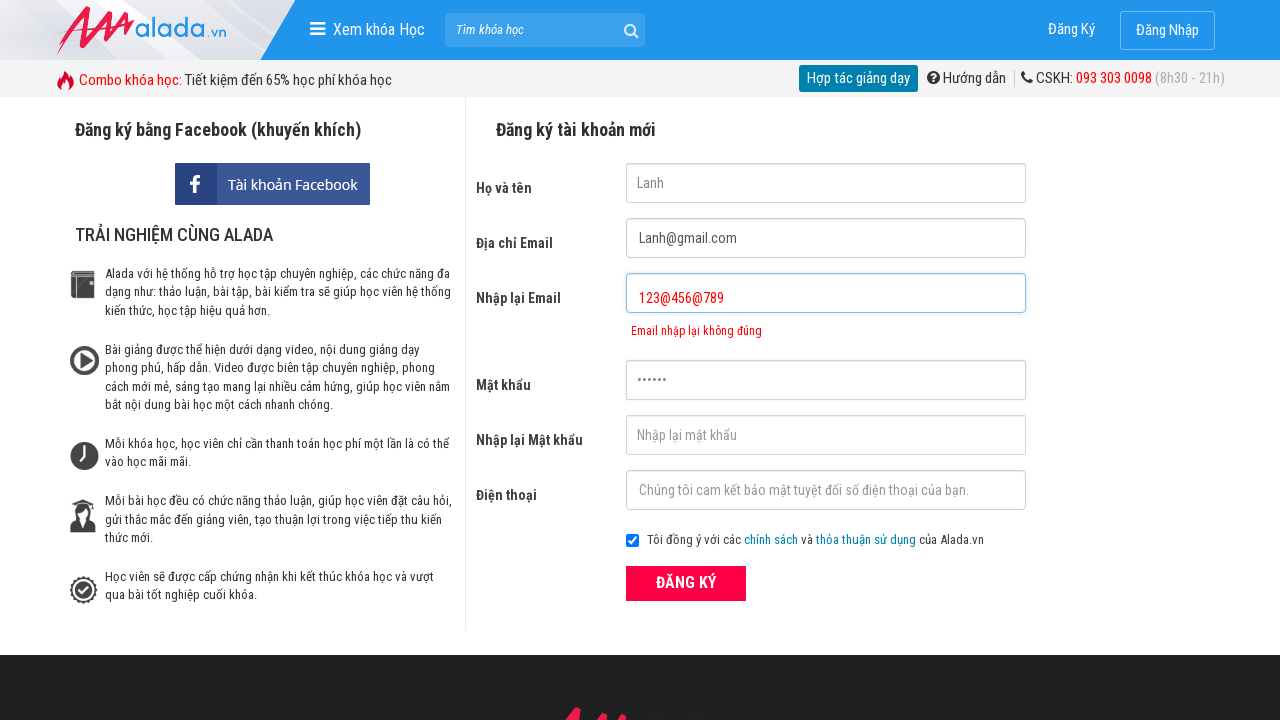

Filled password confirmation field with '123456' on #txtCPassword
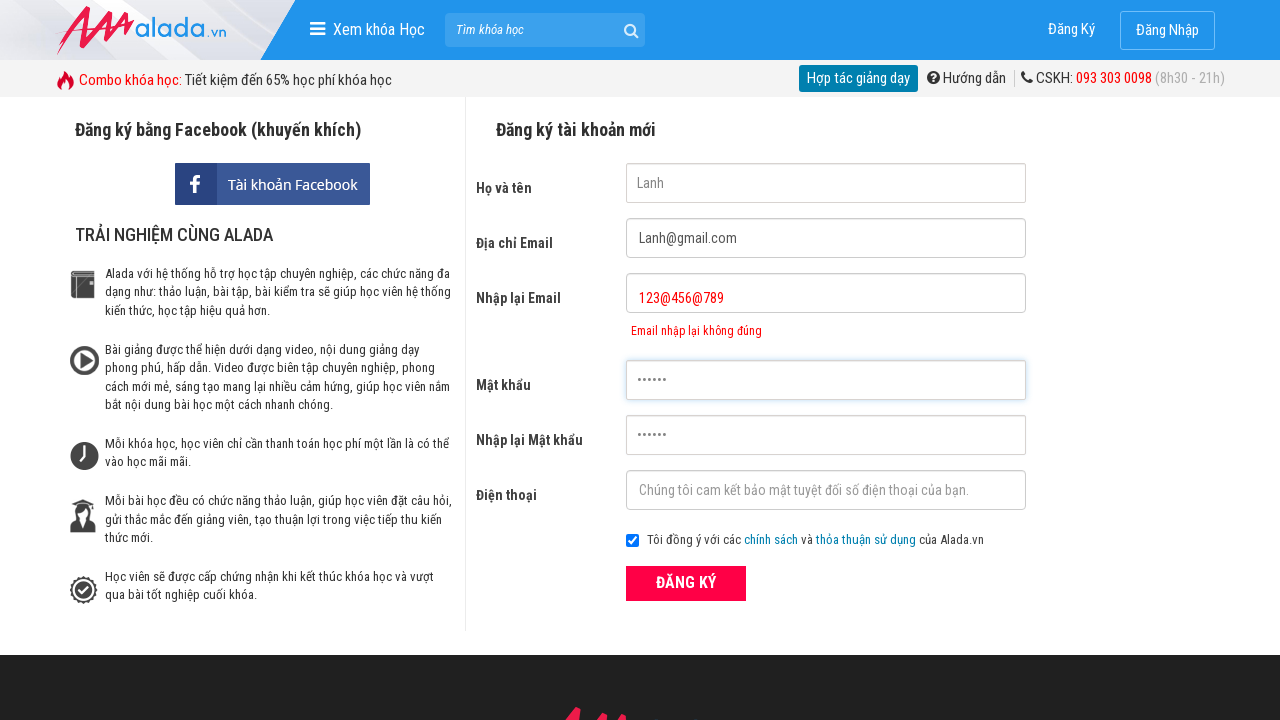

Filled phone number field with '0987654321' on #txtPhone
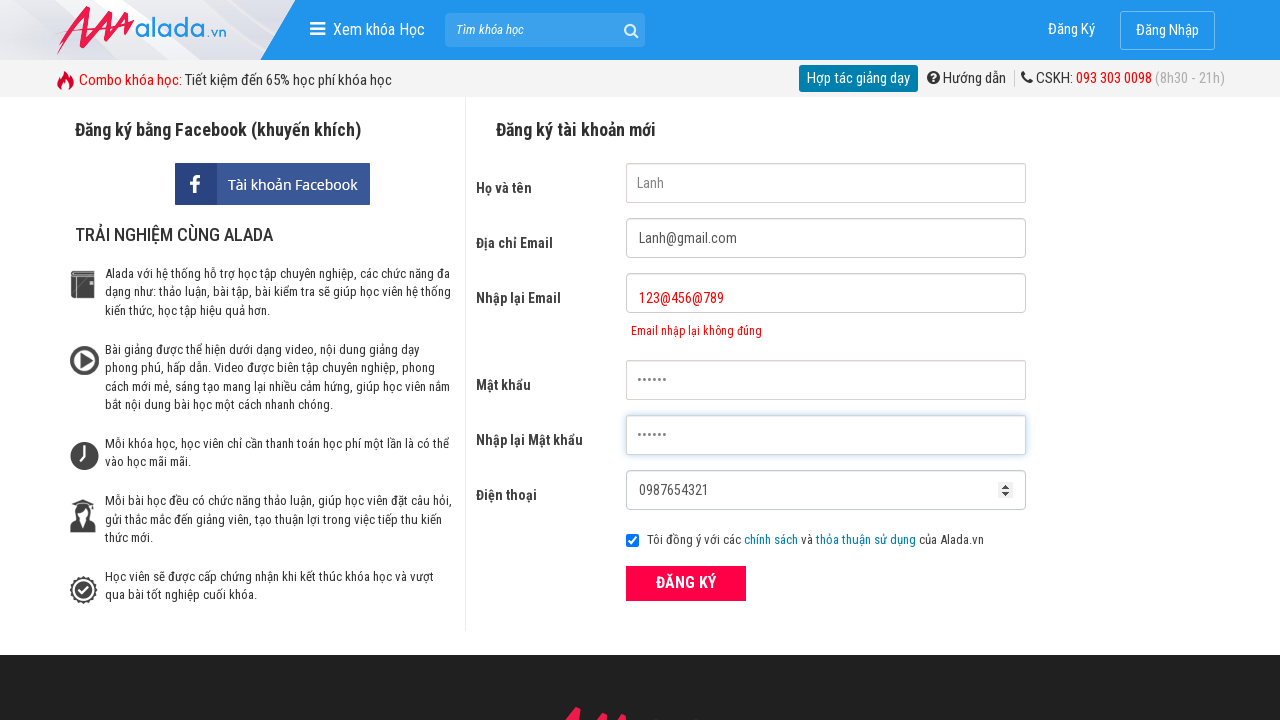

Clicked ĐĂNG KÝ (Register) button at (686, 583) on xpath=//form[@id='frmLogin']//button[text()='ĐĂNG KÝ']
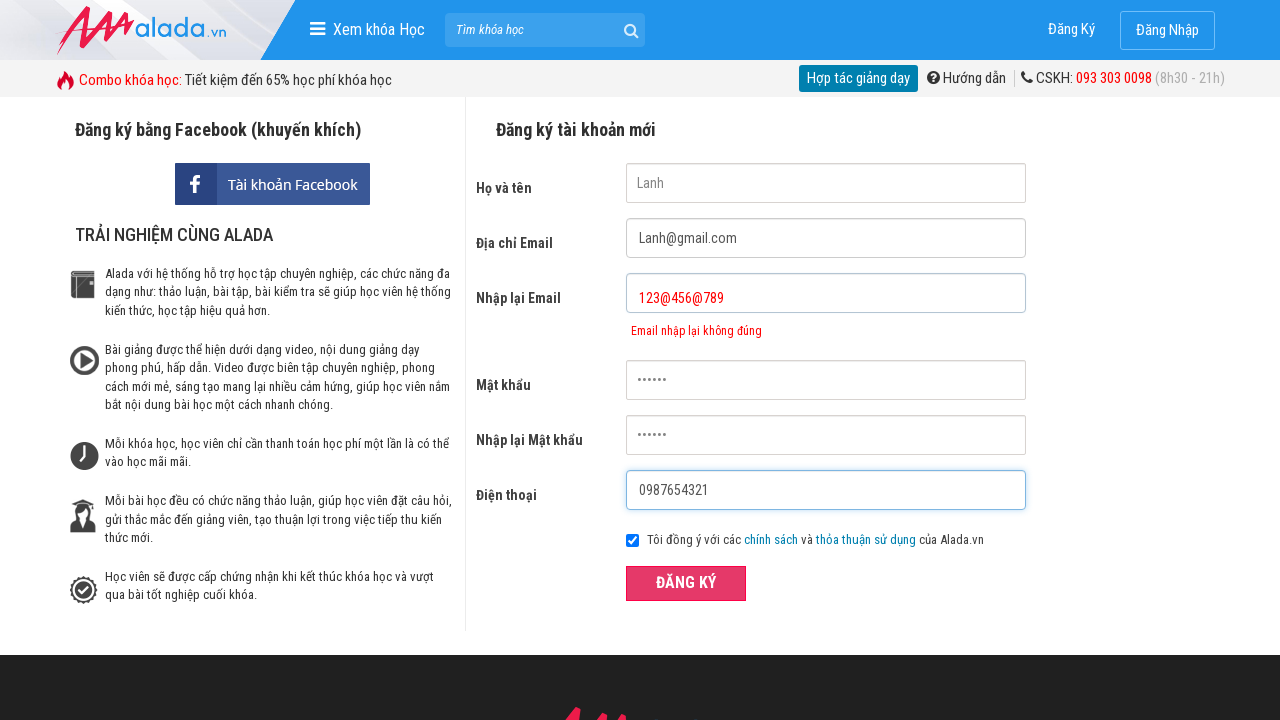

Email confirmation error message appeared, validating form rejection for mismatched emails
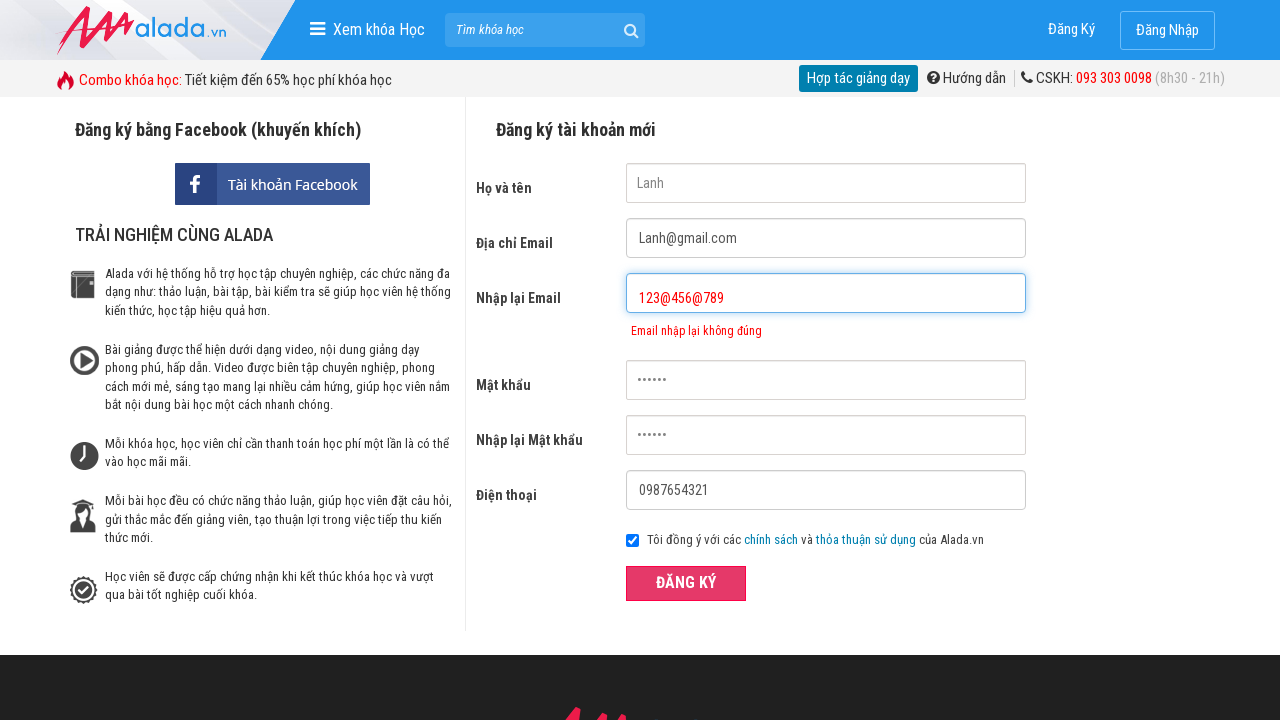

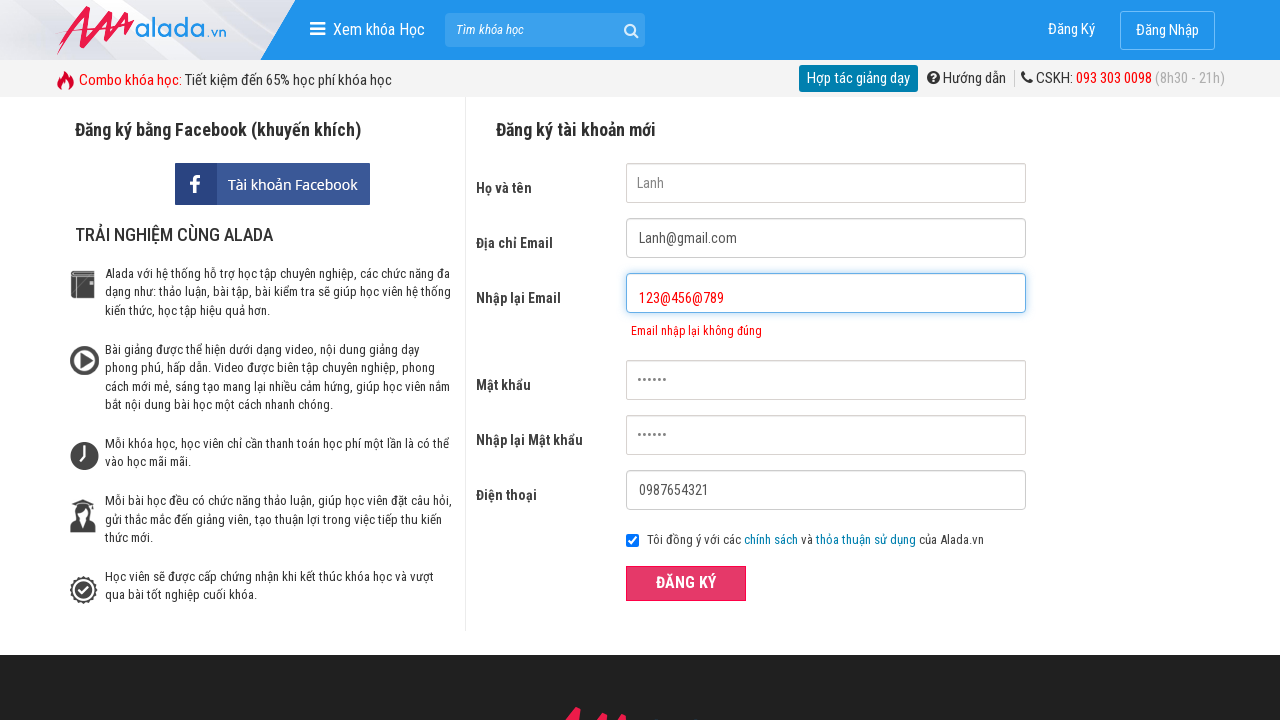